Tests hover functionality by moving mouse over an image and verifying that the "View profile" link becomes visible

Starting URL: https://the-internet.herokuapp.com/hovers

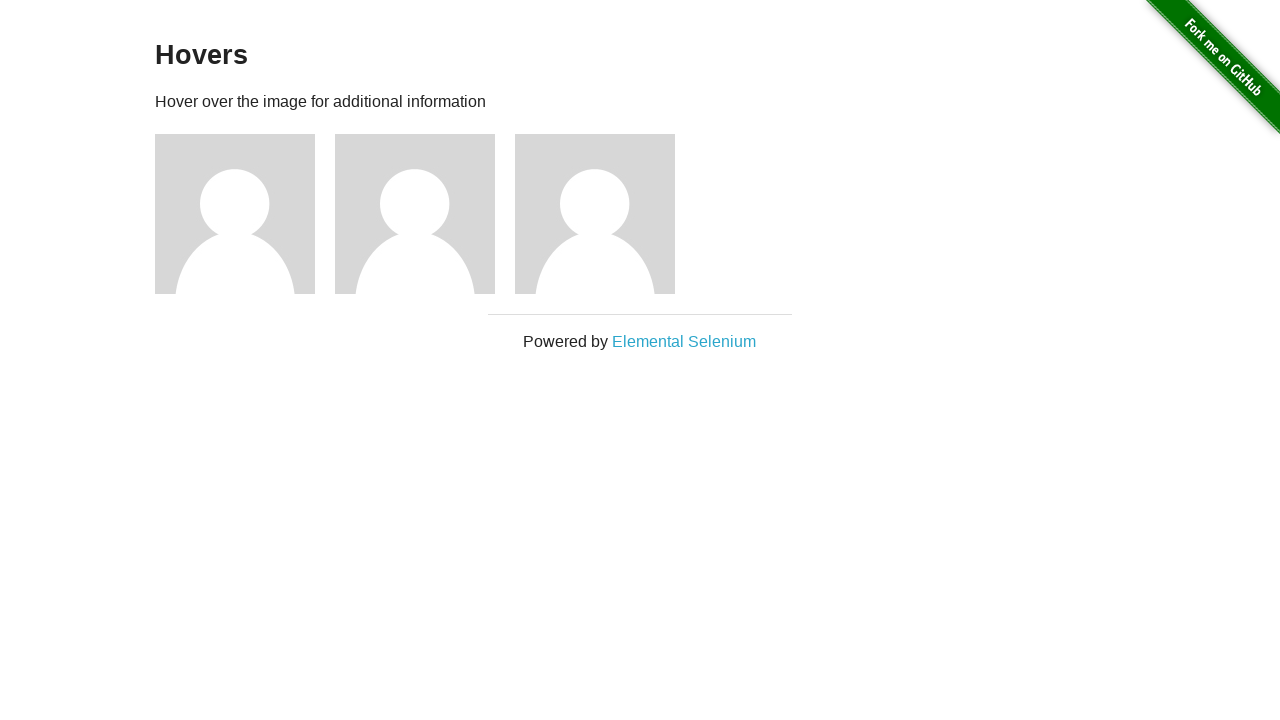

Navigated to hover test page
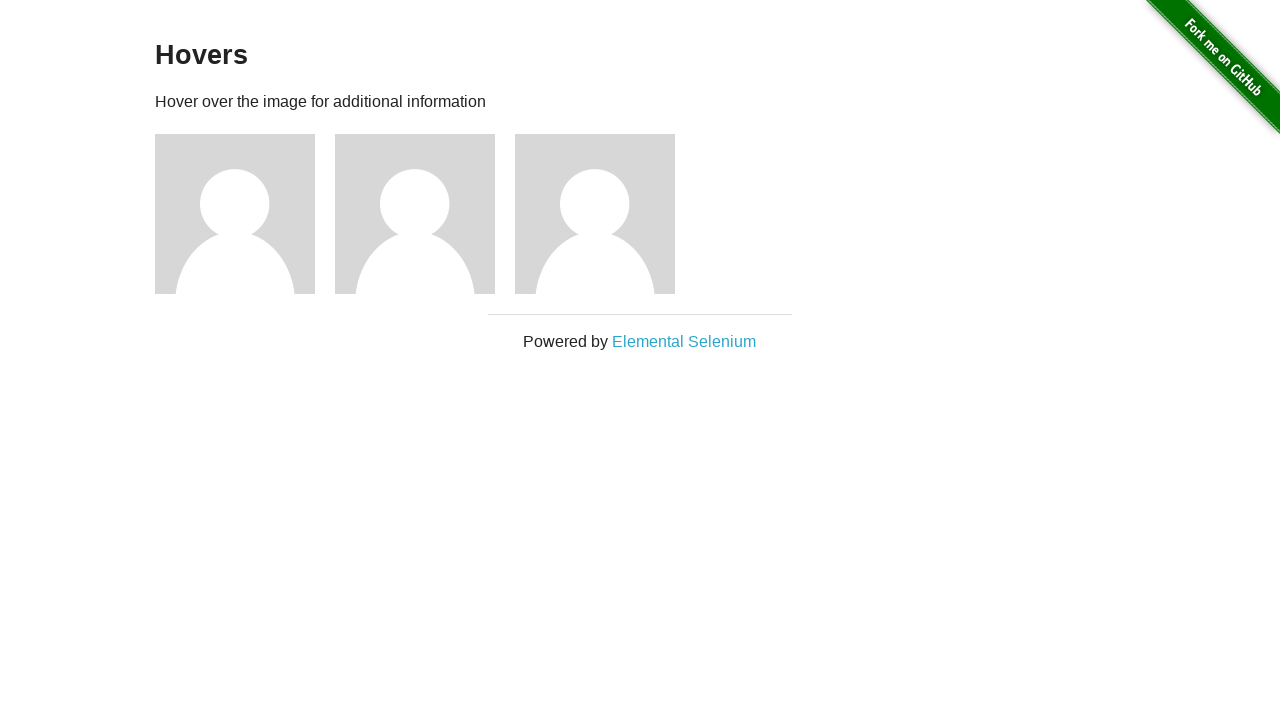

Hovered over the second image at (235, 214) on (//img)[2]
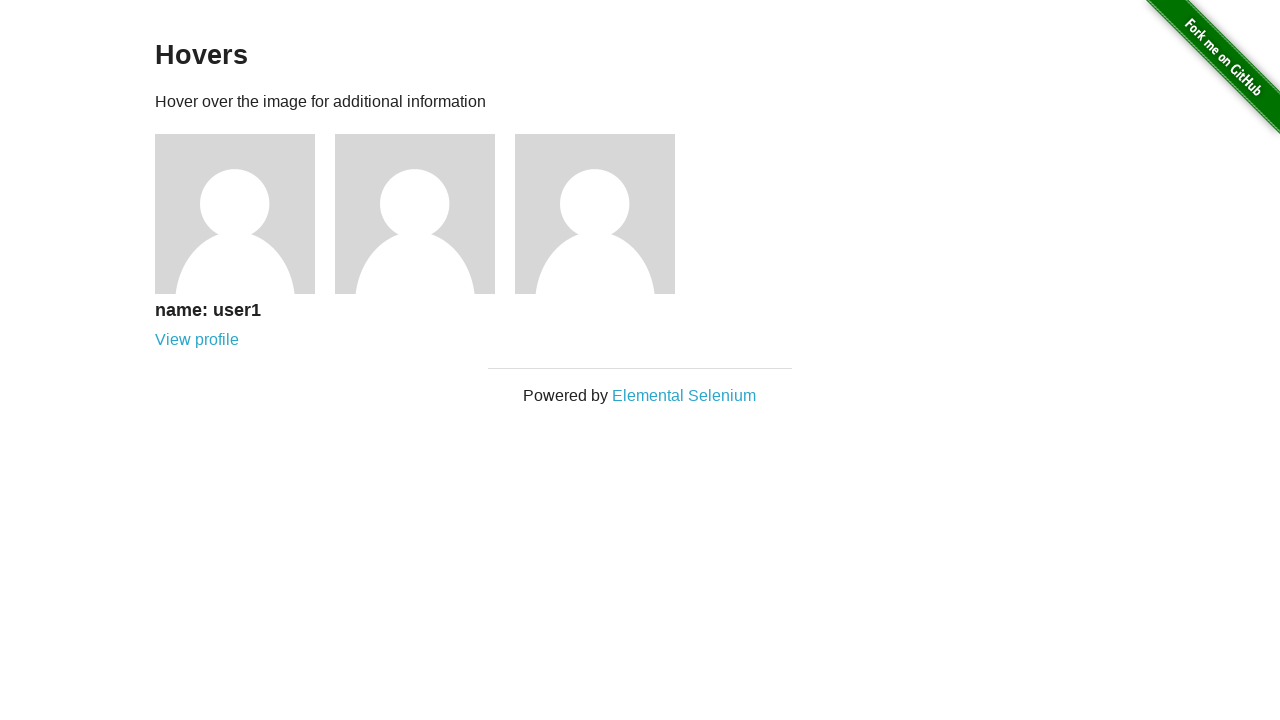

Profile link became visible after hover
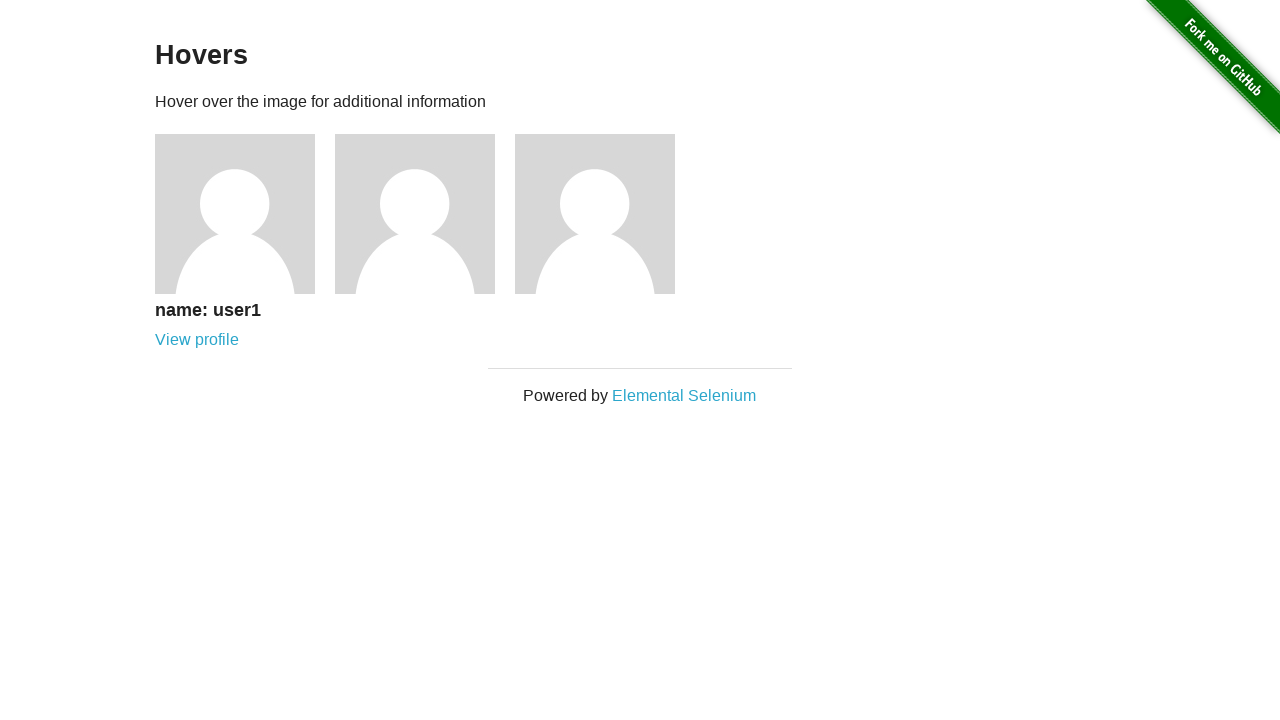

Located the profile link element
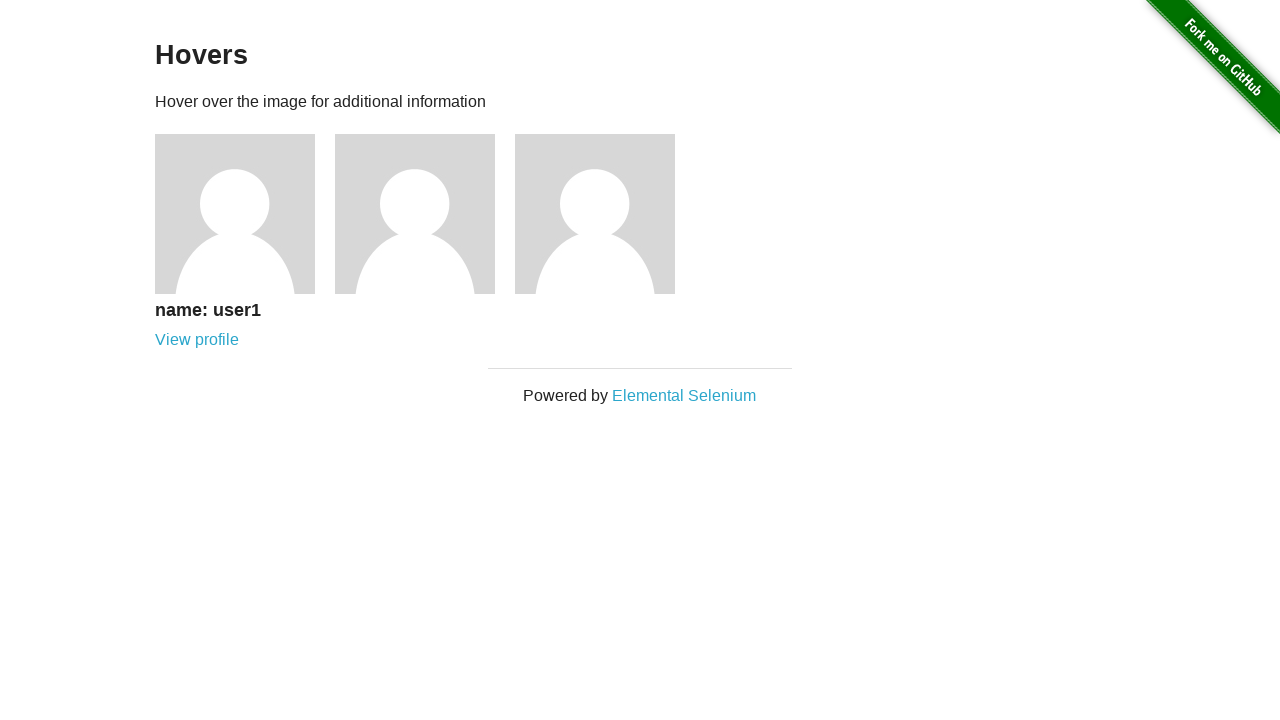

Verified that the profile link is visible
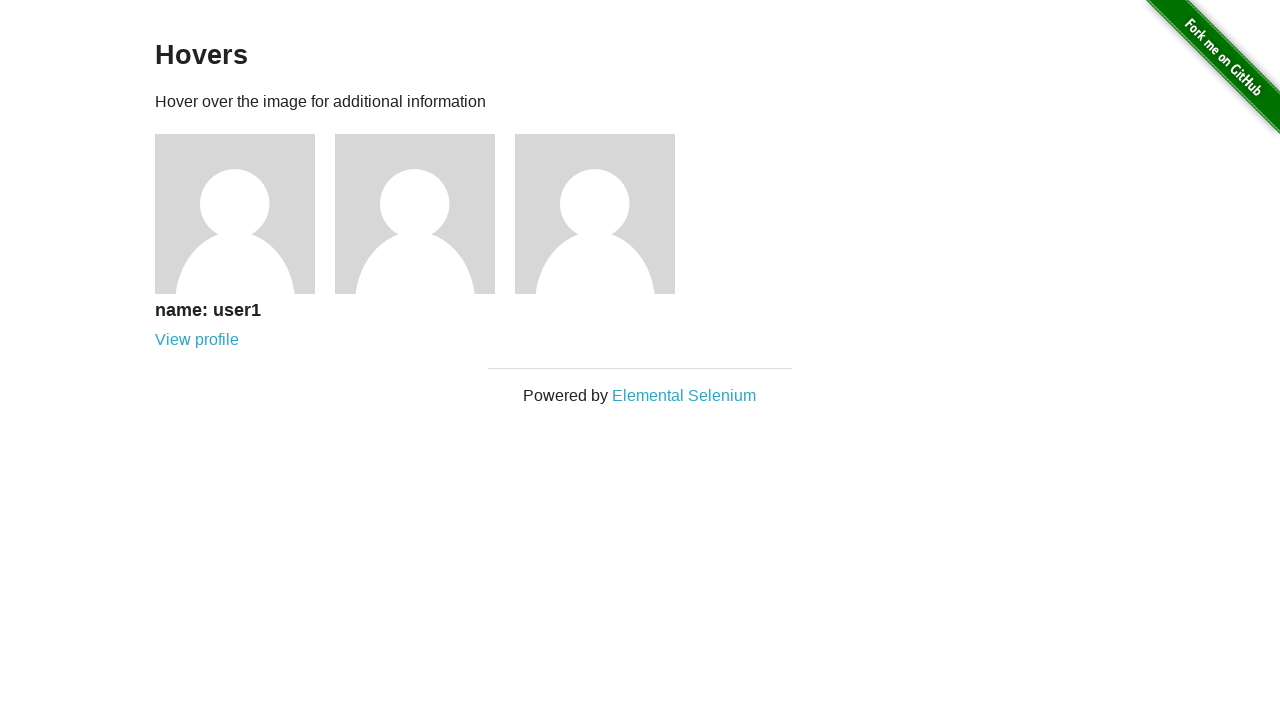

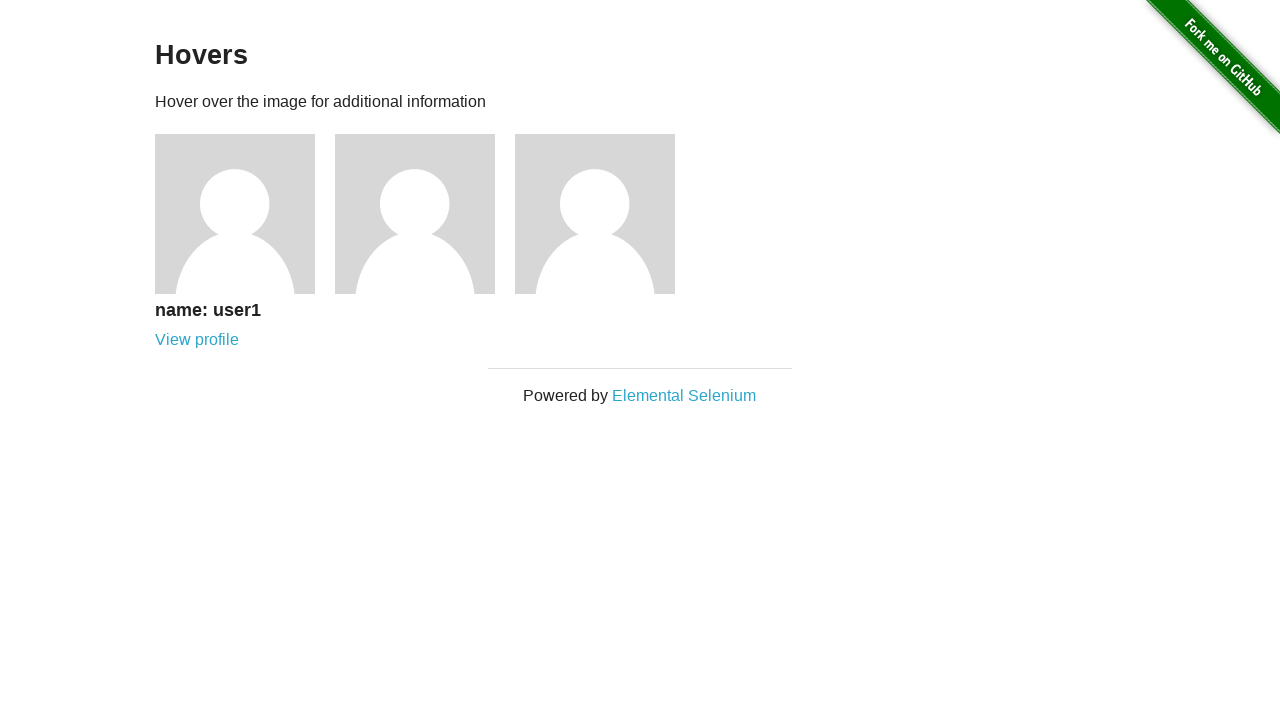